Tests the scooter ordering process by filling out the order form with user details, selecting rental options, and submitting the order

Starting URL: https://qa-scooter.praktikum-services.ru/

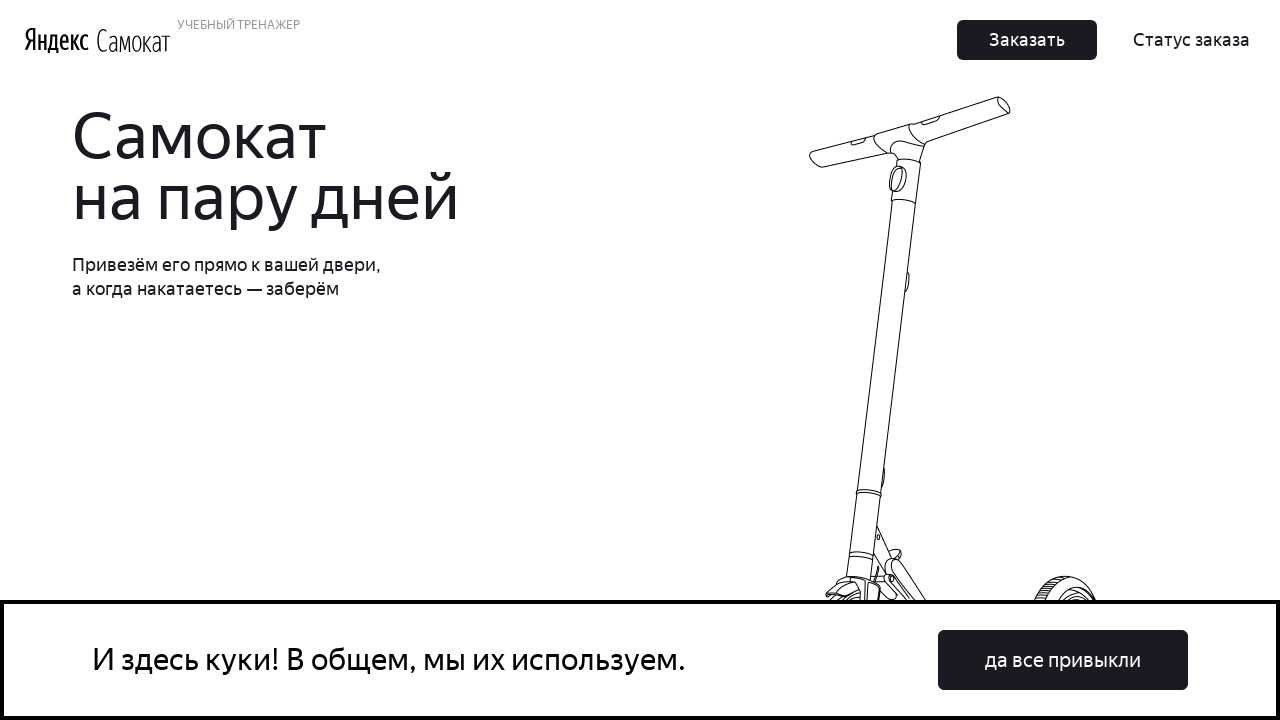

Accepted cookie consent at (1063, 660) on .App_CookieButton__3cvqF
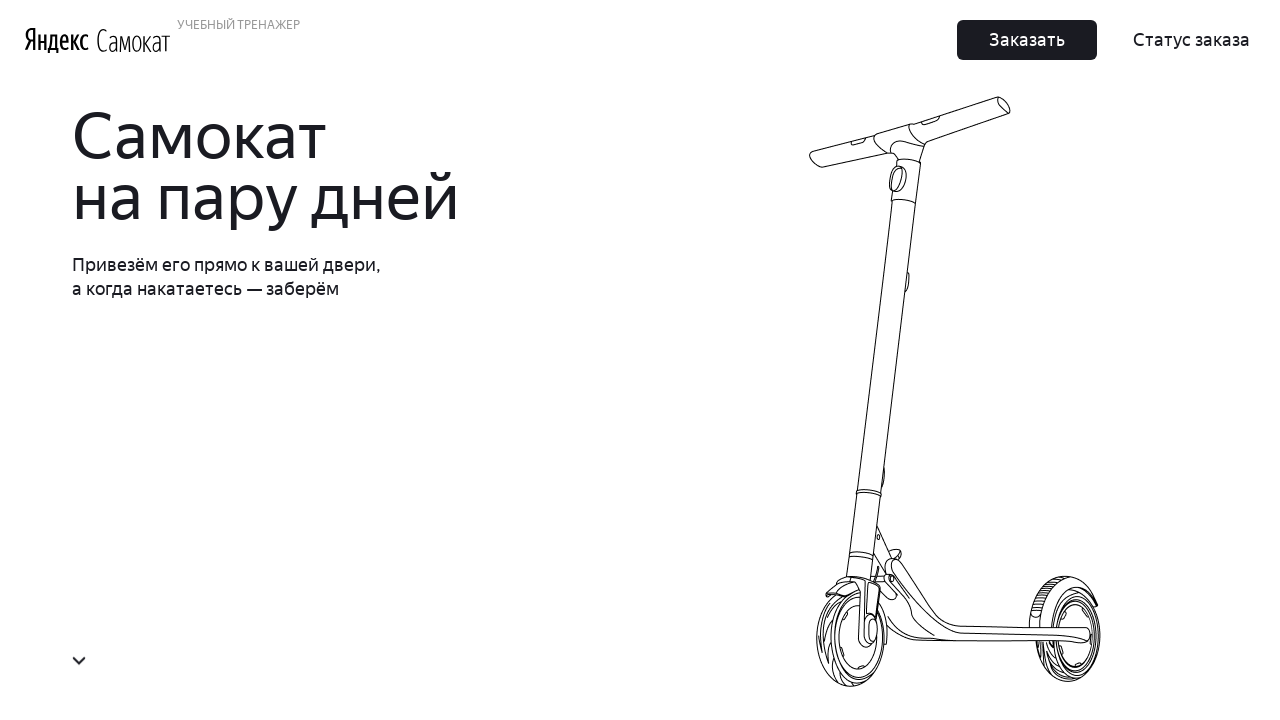

Clicked top order button to start scooter ordering process at (1027, 40) on xpath=.//button[contains(@class, 'Button_Button__ra12g')]
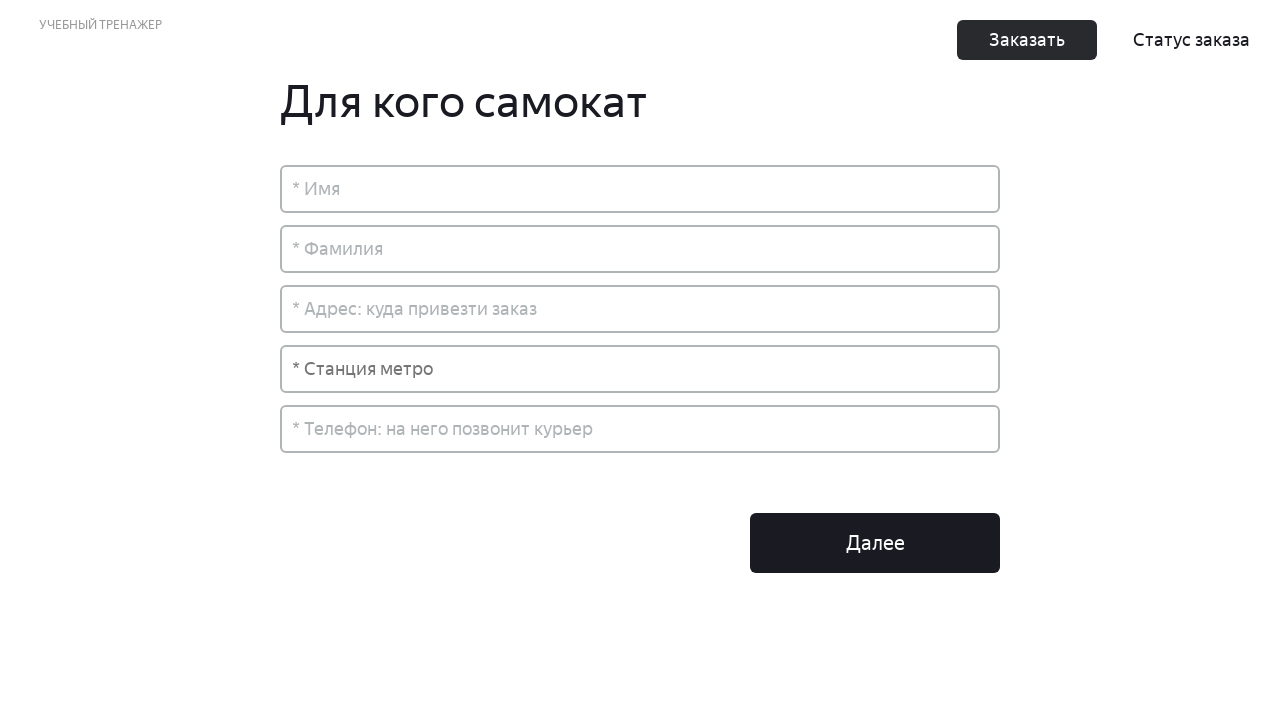

Filled in first name 'Иван' on xpath=.//input[contains(@placeholder, 'Имя')]
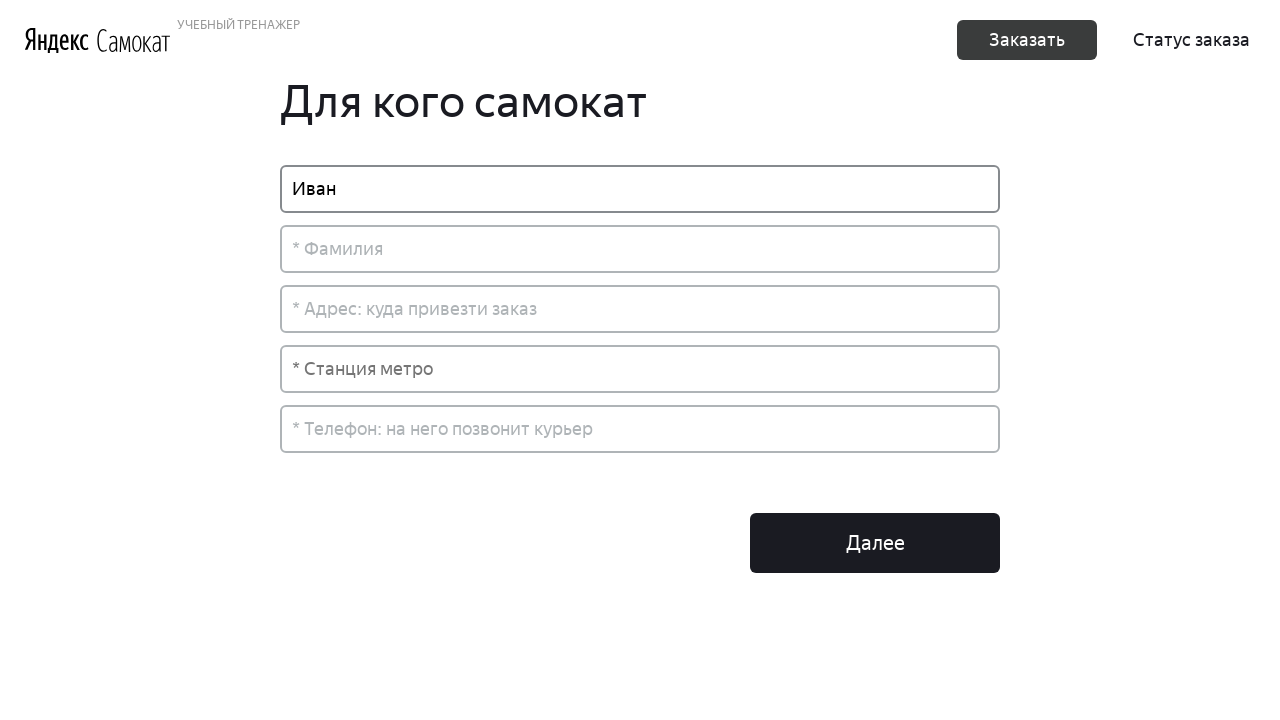

Filled in last name 'Петров' on xpath=.//input[contains(@placeholder,'* Фамилия')]
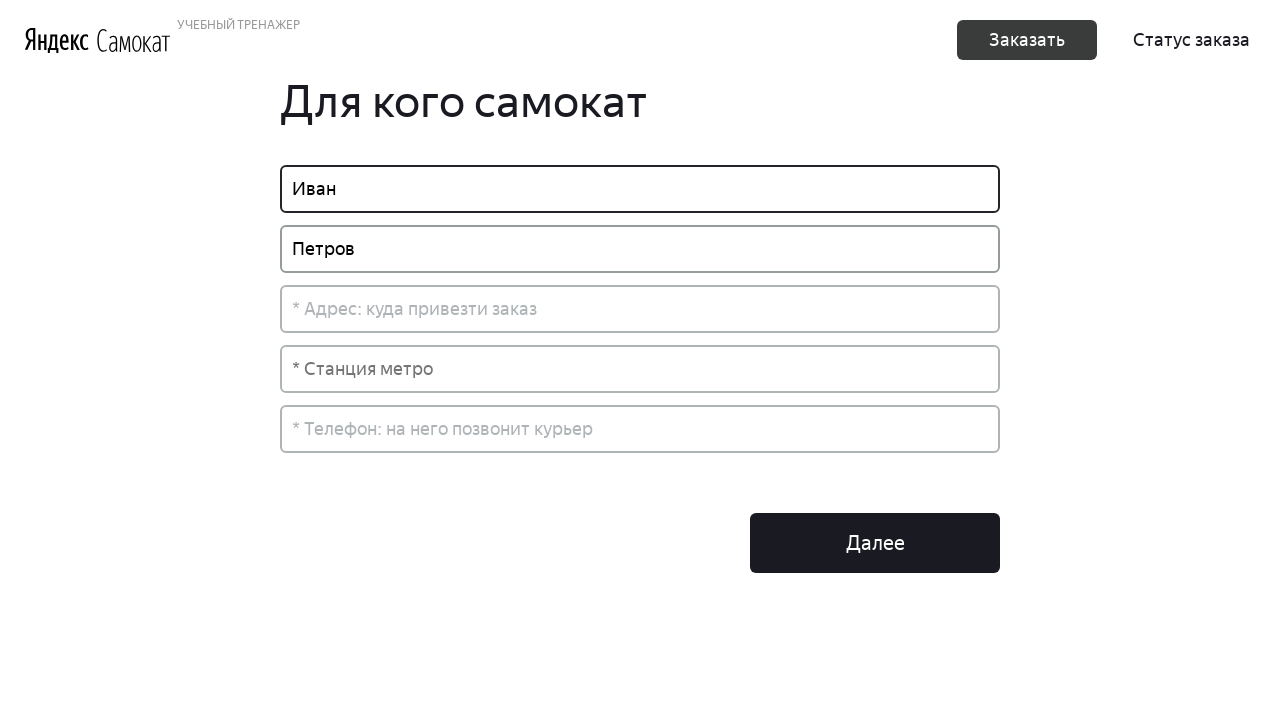

Filled in delivery address 'ул. Пушкина, д. 10' on xpath=.//input[contains(@placeholder, '* Адрес: куда привезти заказ')]
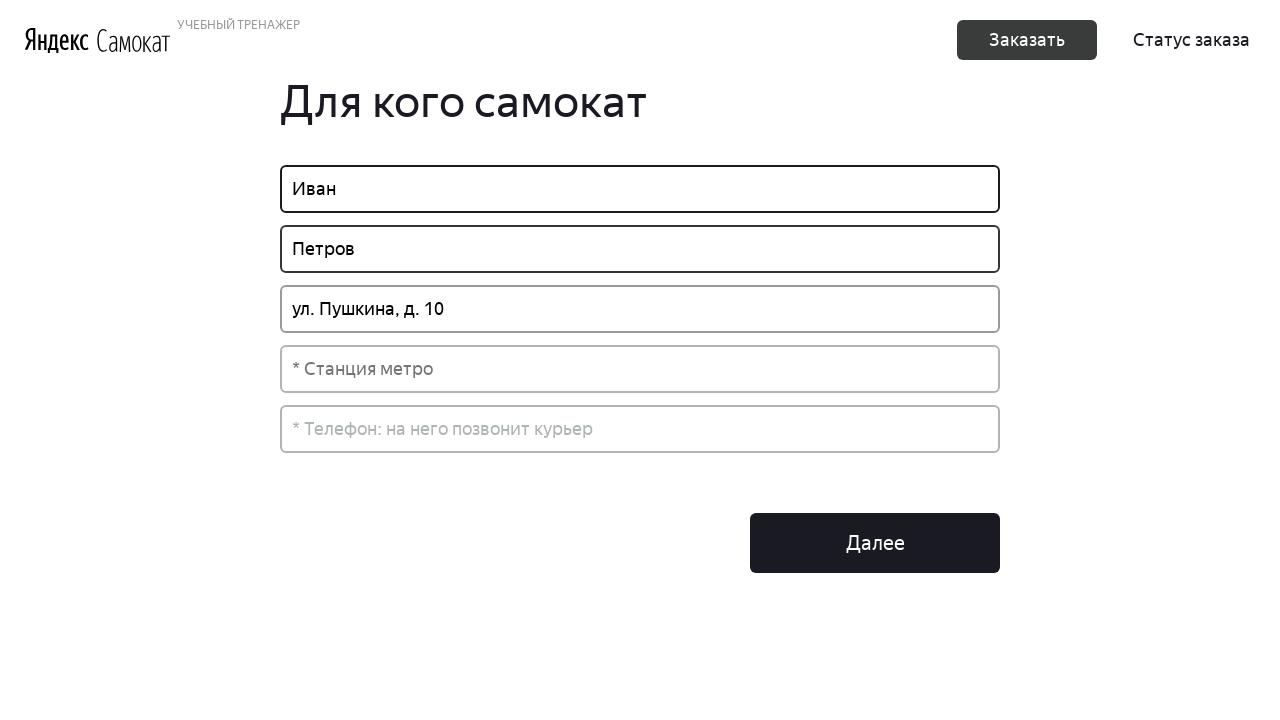

Typed metro station 'Чистые пруды' in search field on .select-search__input
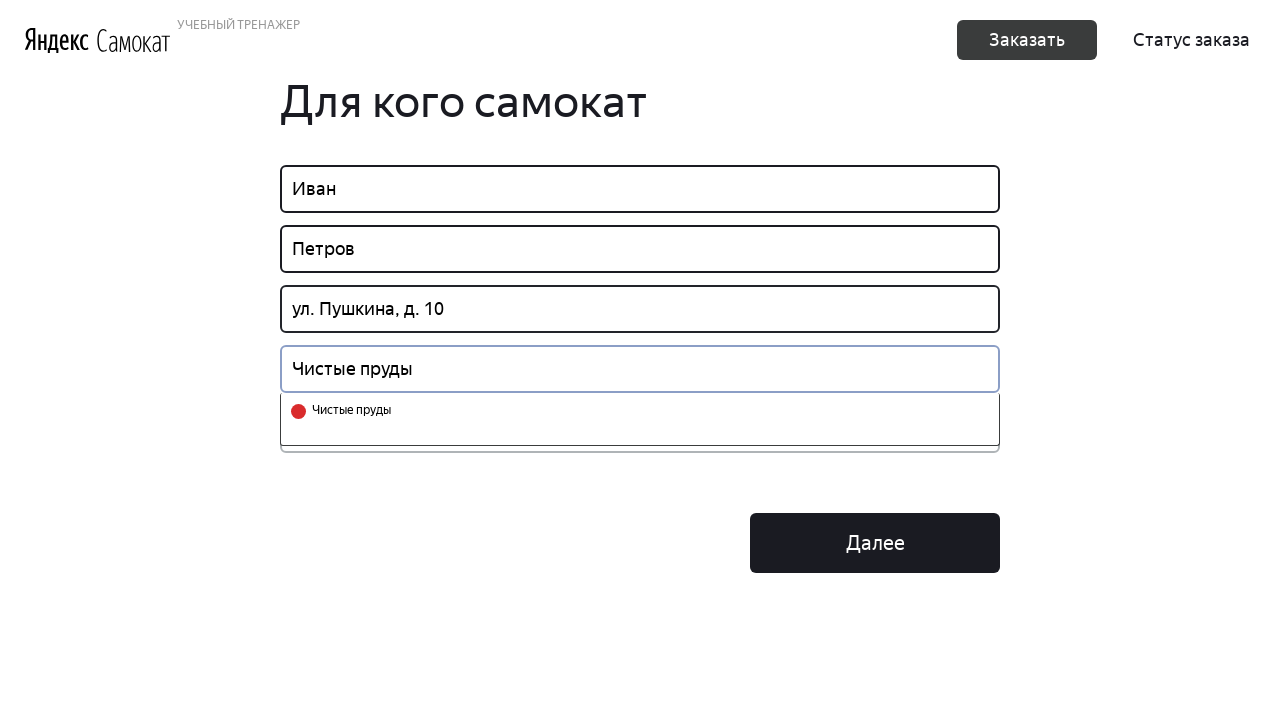

Selected metro station 'Чистые пруды' at (348, 411) on xpath=.//div[@class='select-search__select']//*[text()='Чистые пруды']
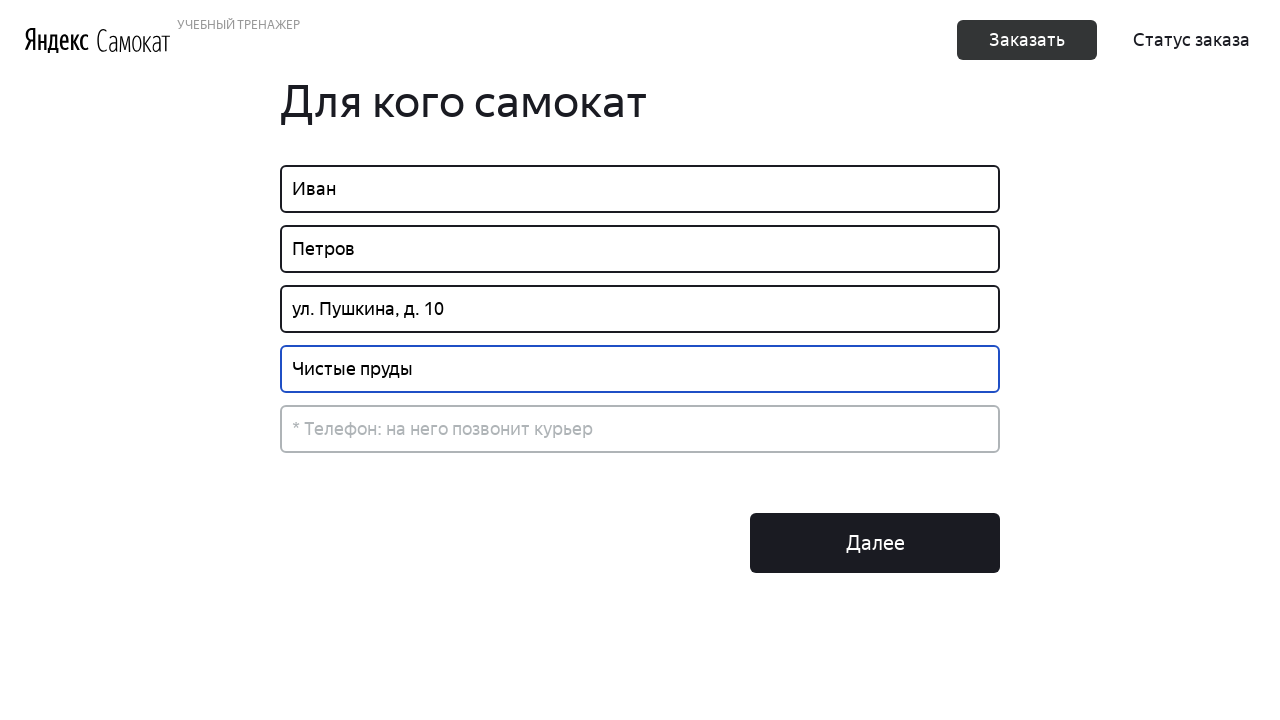

Filled in phone number '+79123456789' on xpath=.//input[contains(@placeholder, '* Телефон: на него позвонит курьер')]
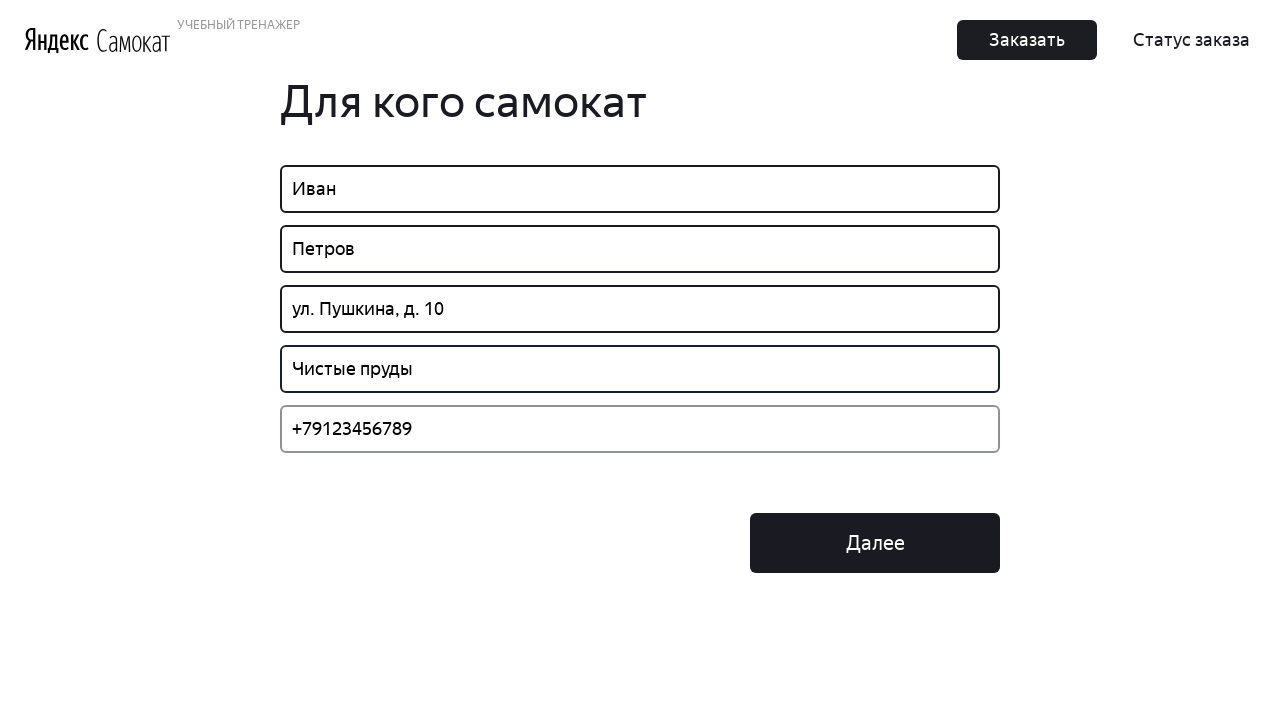

Clicked next button to proceed to rental options at (875, 543) on xpath=.//button[contains(@class, 'Button_Button__ra12g Button_Middle__1CSJM')]
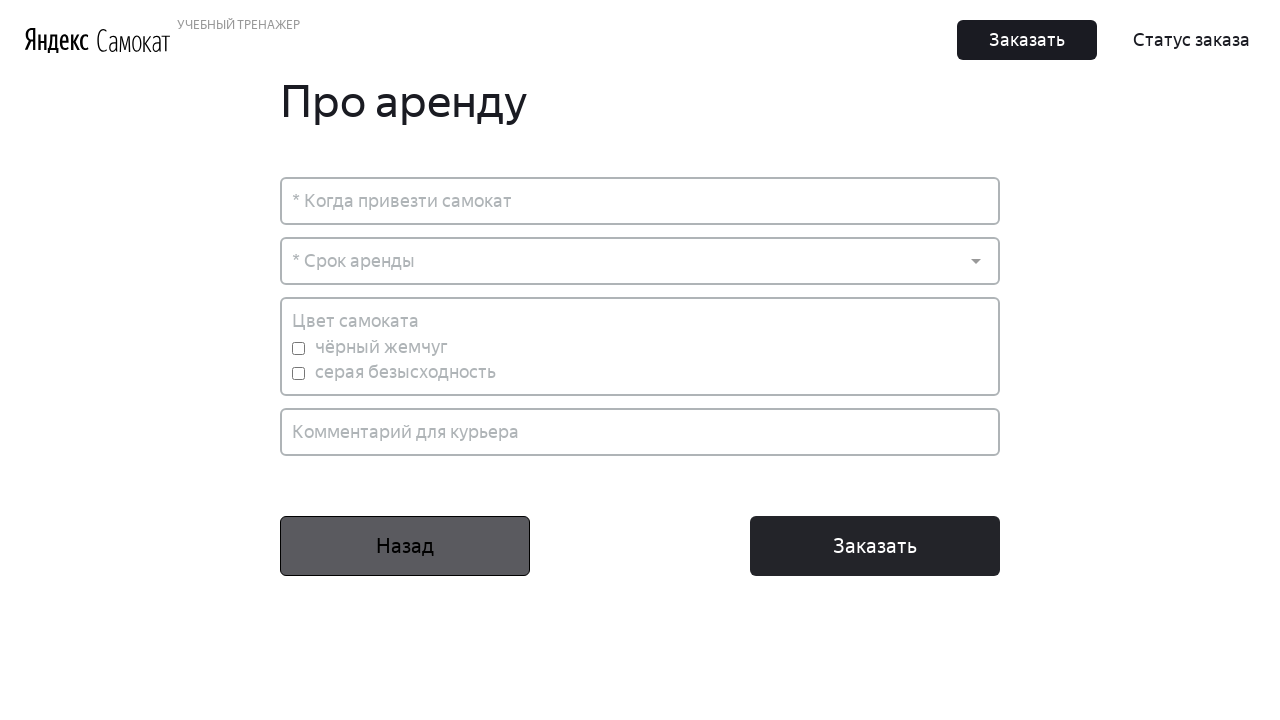

Filled in delivery date '20.11.2023' on xpath=.//input[contains(@placeholder, '* Когда привезти самокат')]
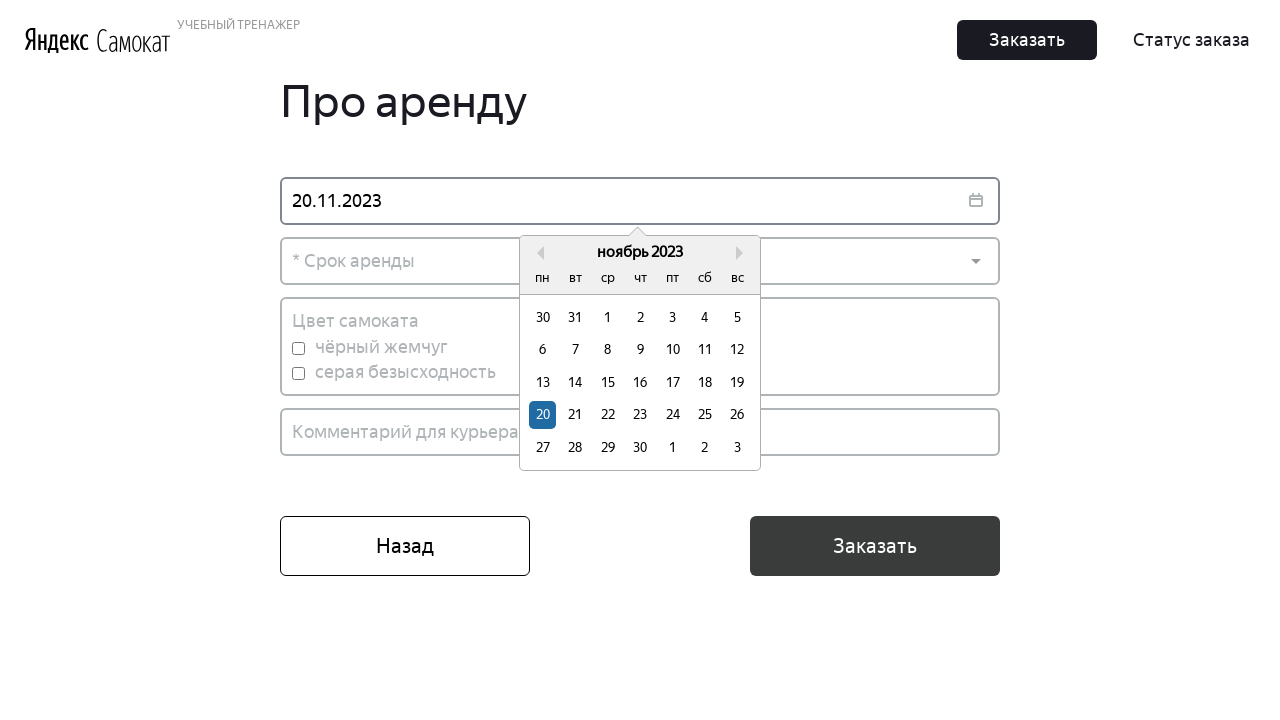

Confirmed delivery date by clicking calendar date at (543, 415) on xpath=.//div[contains(@aria-label, 'Choose понедельник, 20-е ноября 2023 г.')]
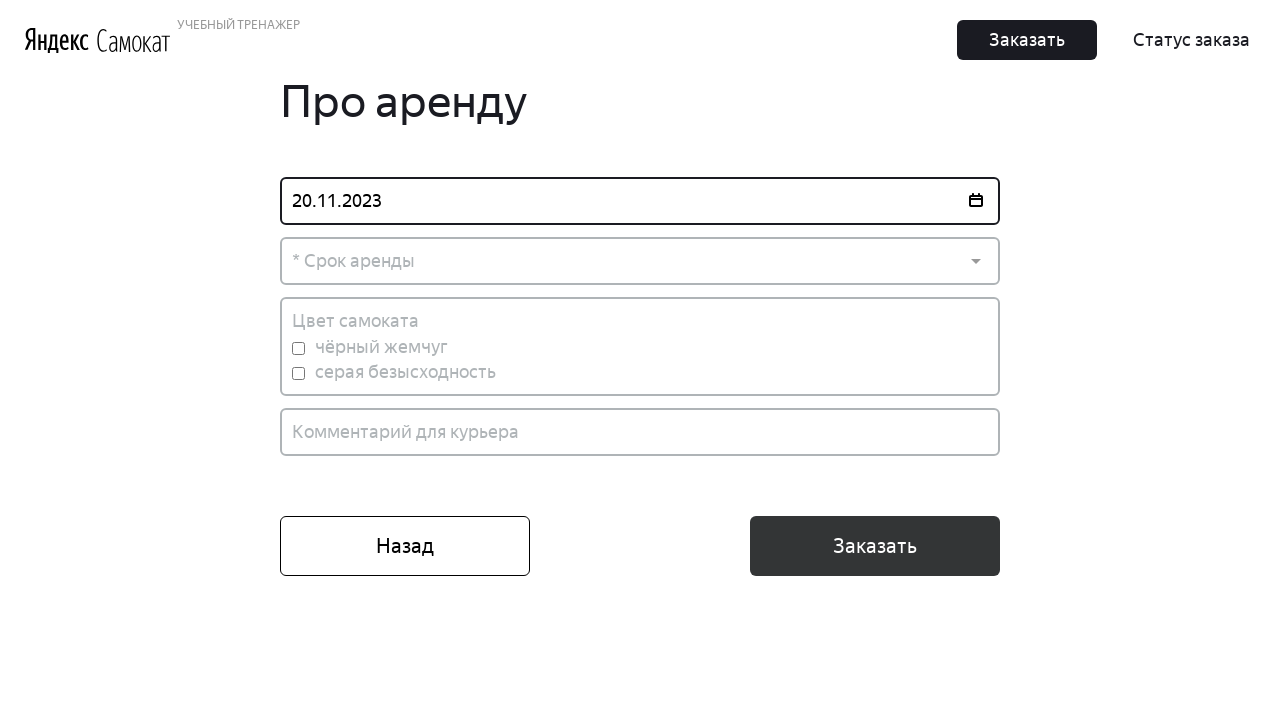

Opened rental period dropdown menu at (640, 261) on .Dropdown-placeholder
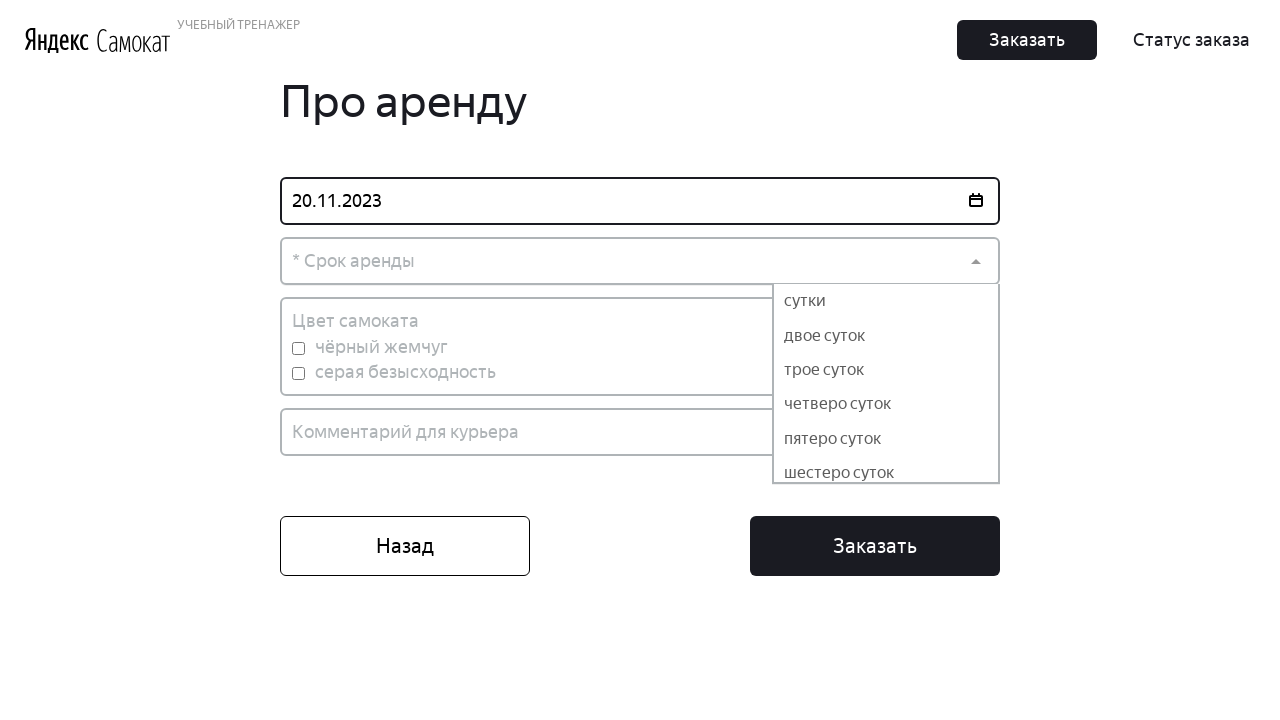

Selected rental period 'трое суток' (3 days) at (886, 370) on xpath=.//div[contains(text(), 'трое суток')]
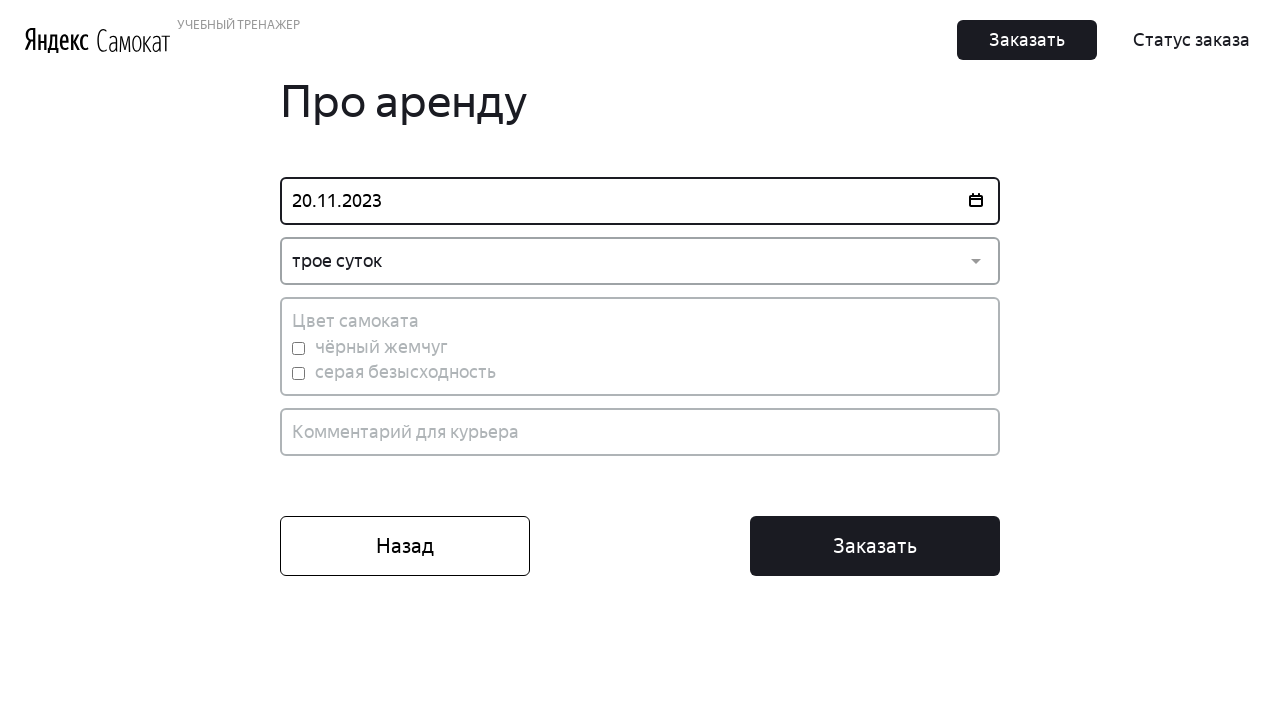

Selected scooter color 'чёрный жемчуг' (black pearl) at (298, 348) on xpath=.//label[contains(text(), 'чёрный жемчуг')]
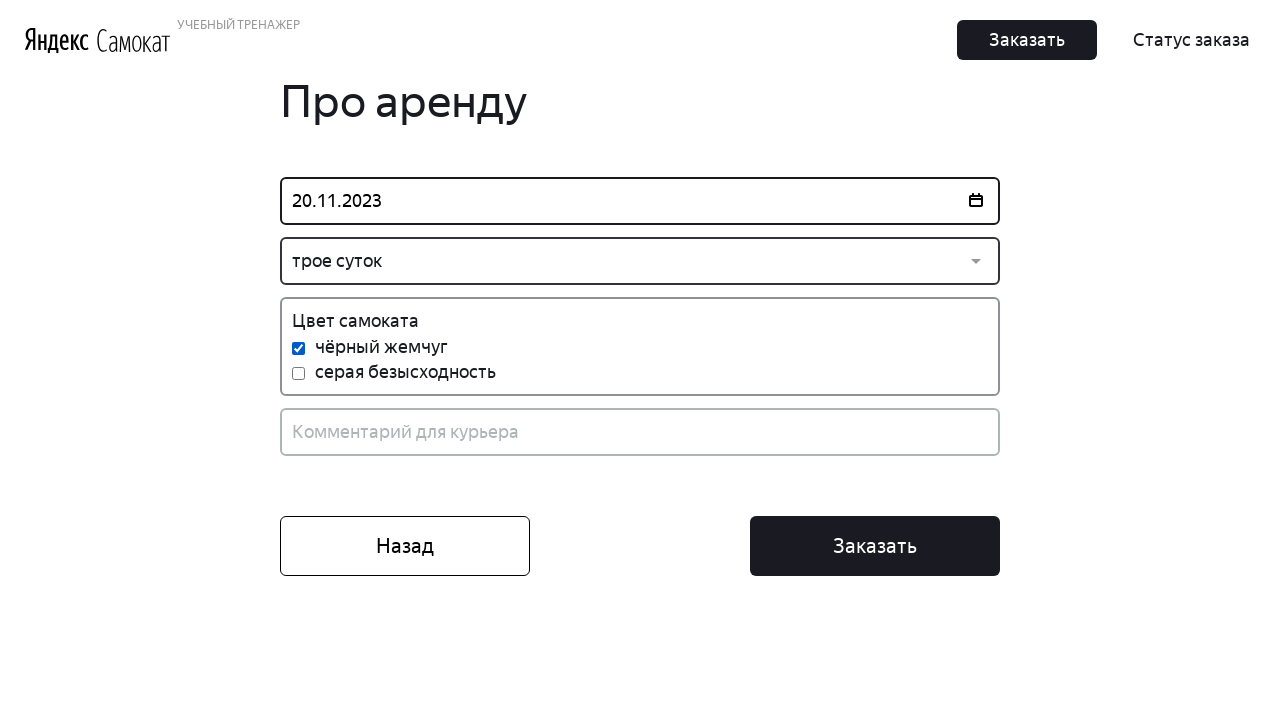

Added courier comment 'Позвонить за час до доставки' on xpath=.//input[contains(@placeholder, 'Комментарий для курьера')]
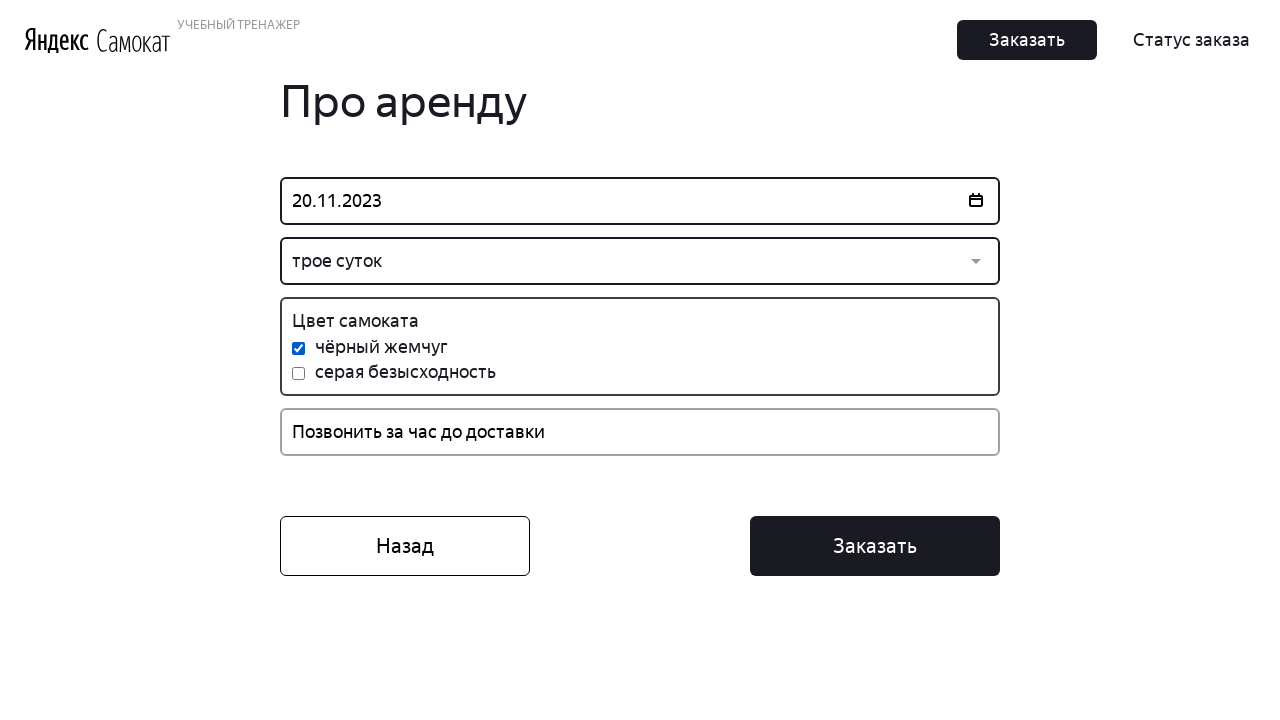

Clicked submit order button at (875, 546) on xpath=.//div[3]/button[2]
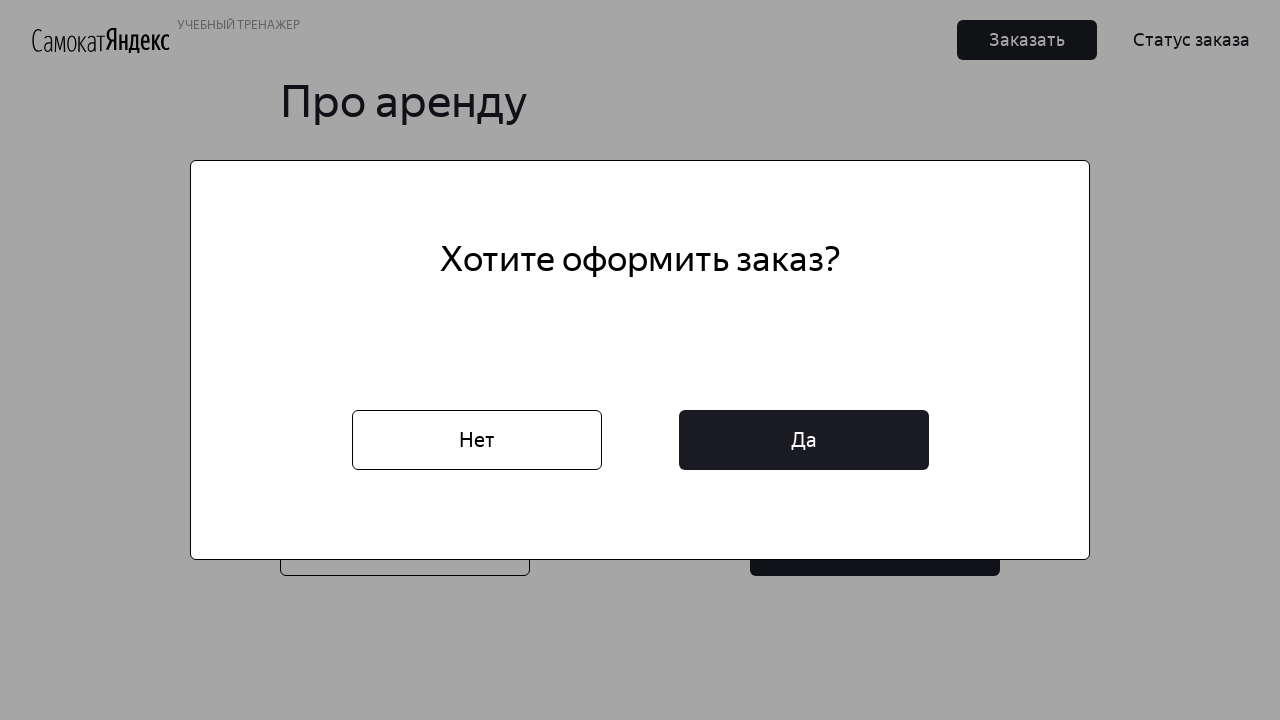

Confirmed order by clicking 'Да' (Yes) button at (804, 440) on xpath=.//button[contains(text(), 'Да')]
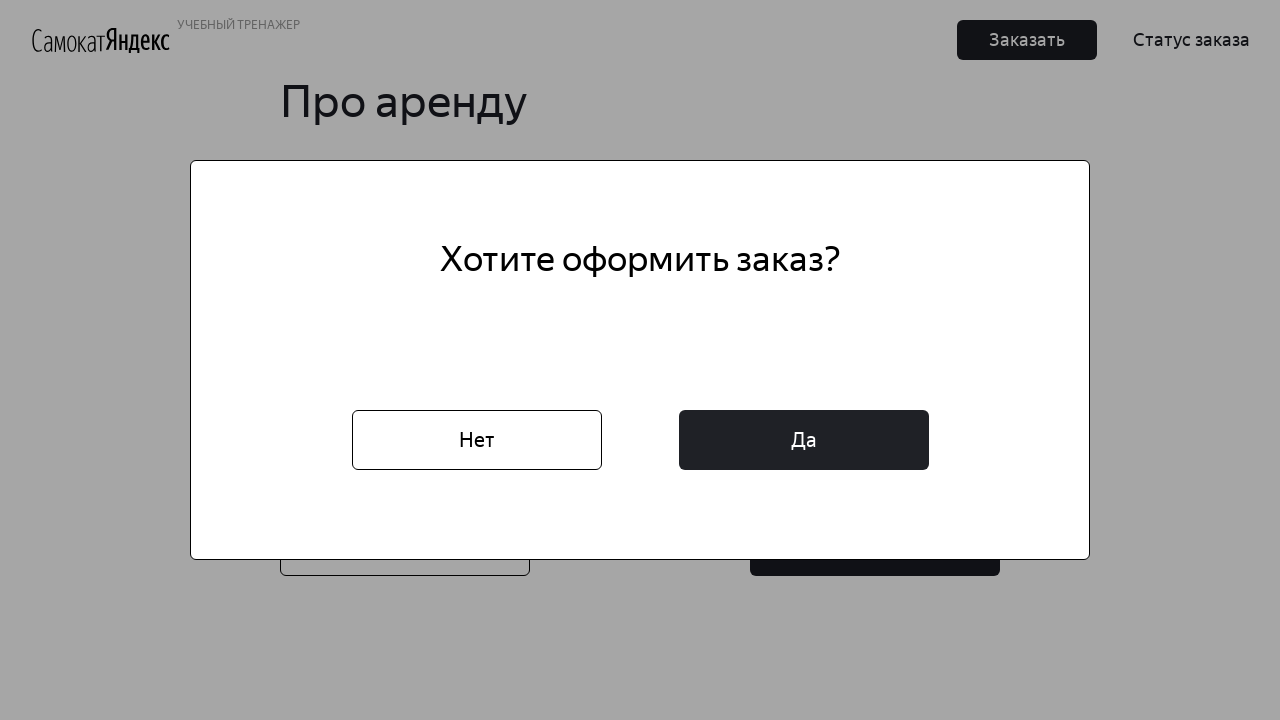

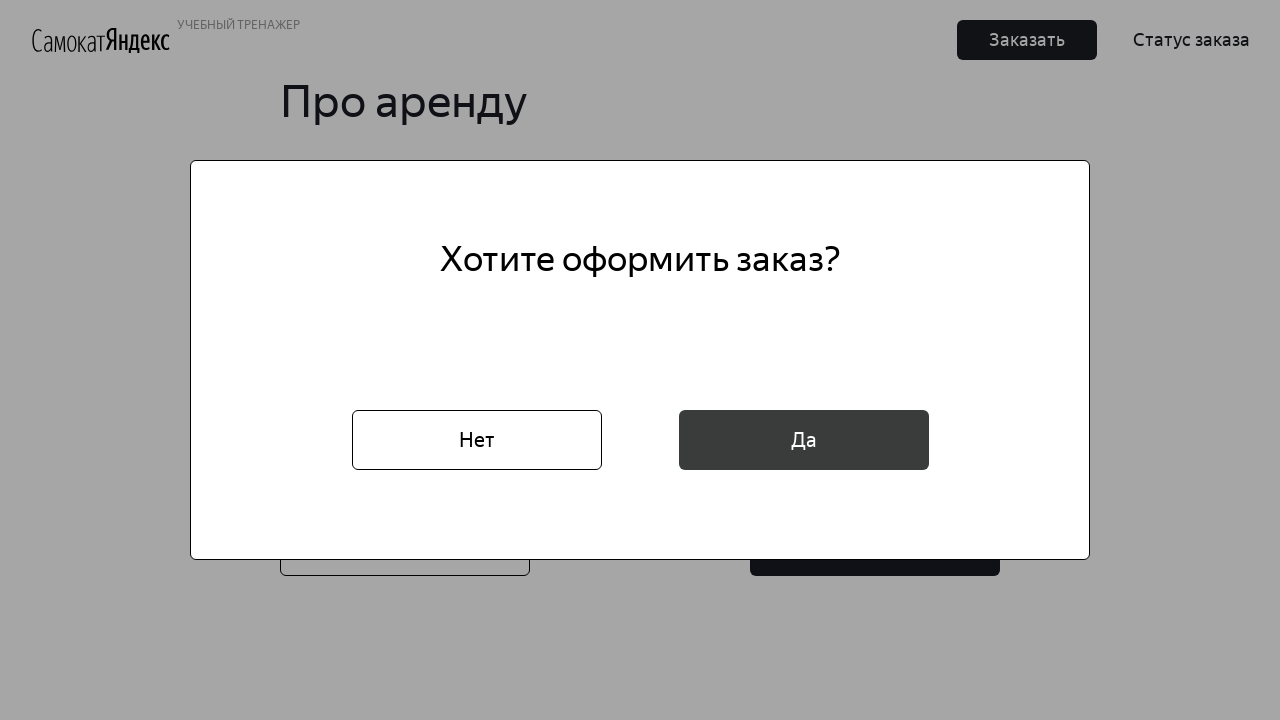